Tests window handling by opening a new window, switching to it, then closing it and returning to the original window

Starting URL: https://the-internet.herokuapp.com/windows

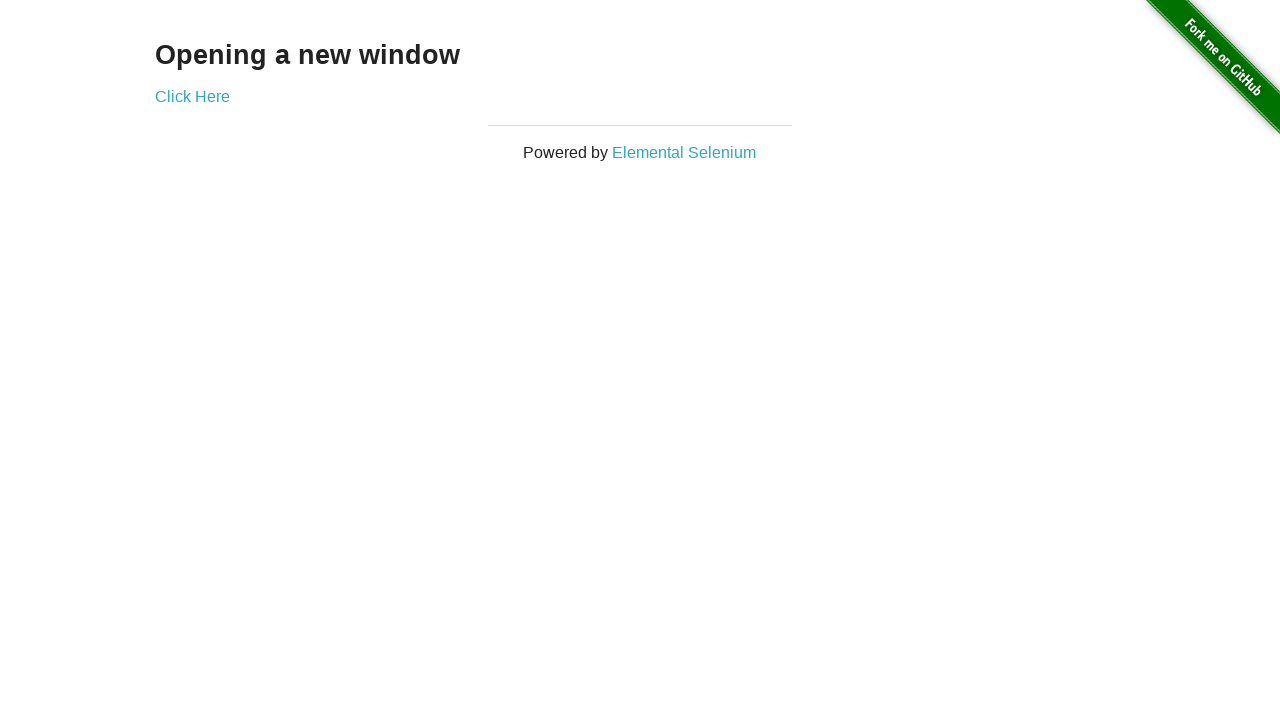

Clicked 'Click Here' link to open new window at (192, 96) on text='Click Here'
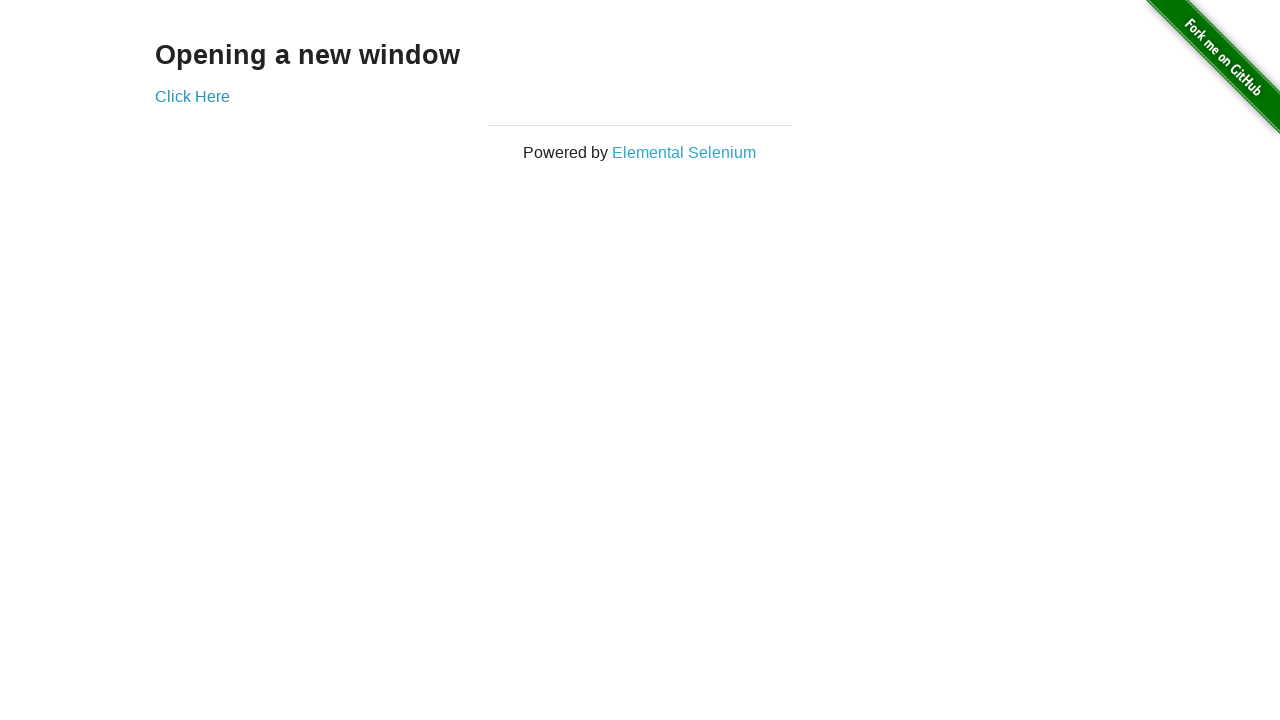

New window opened and captured at (192, 96) on text='Click Here'
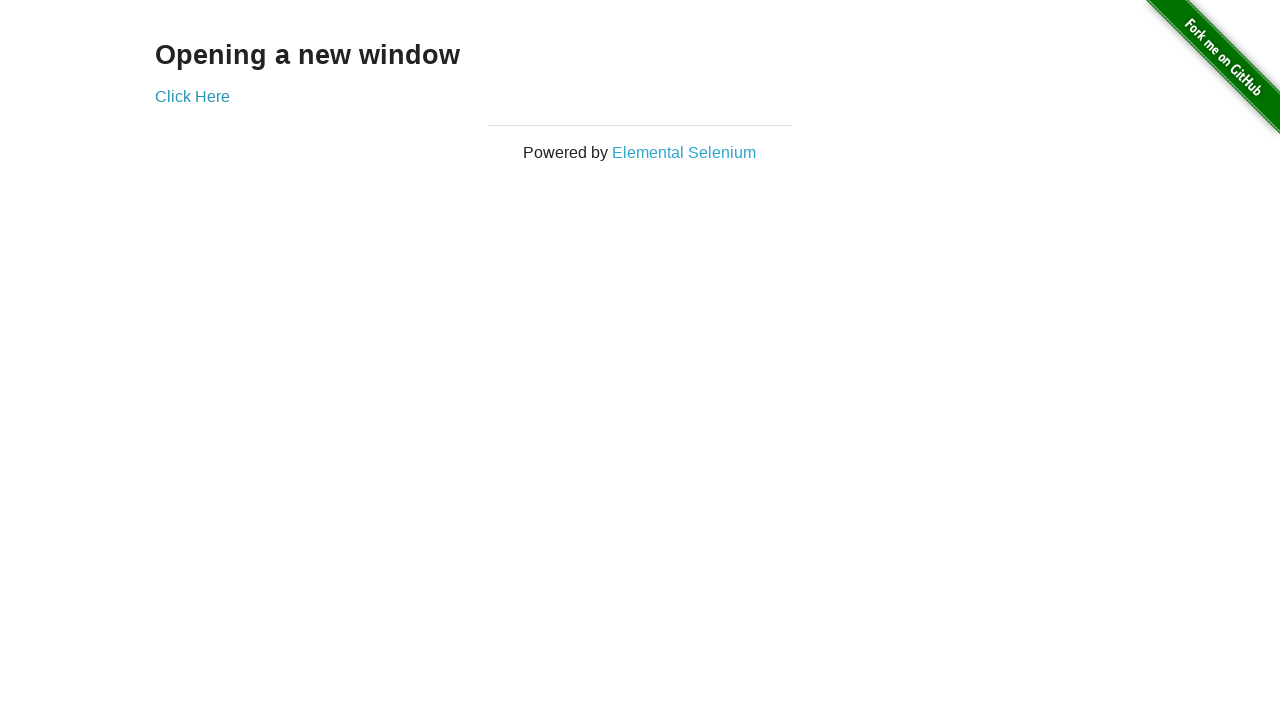

New window page loaded
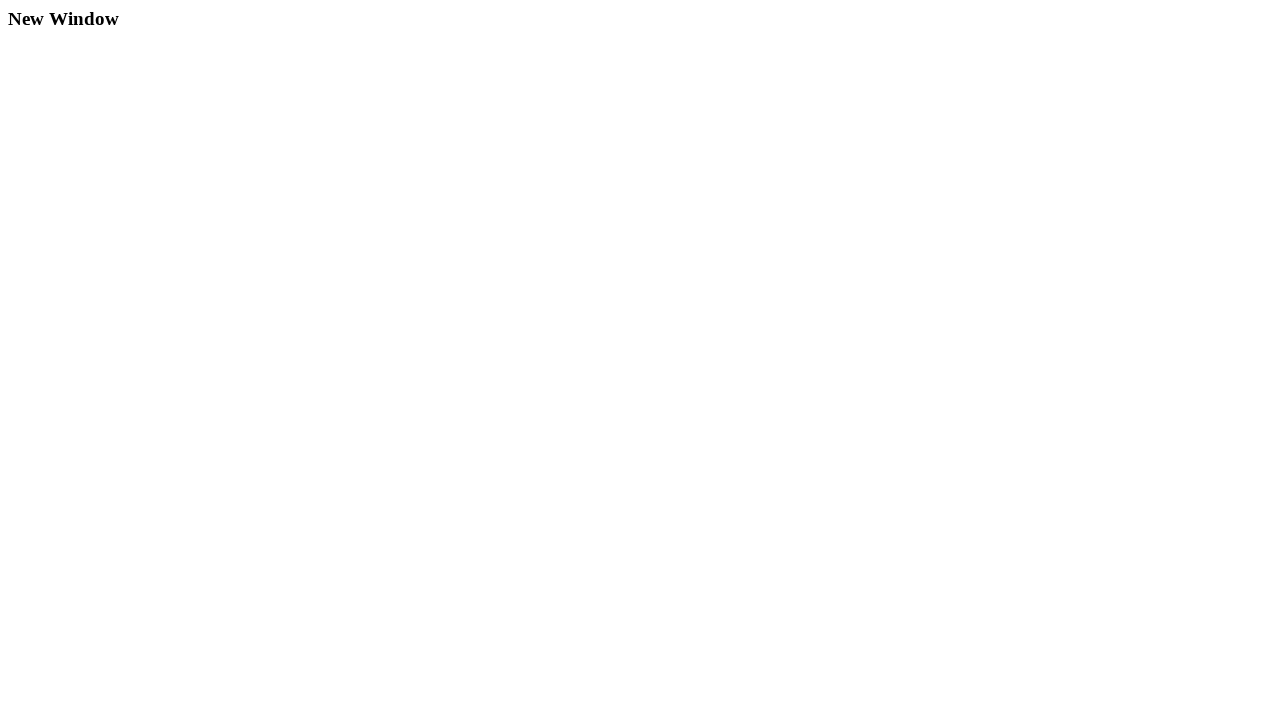

Verified 'New Window' heading text in new window
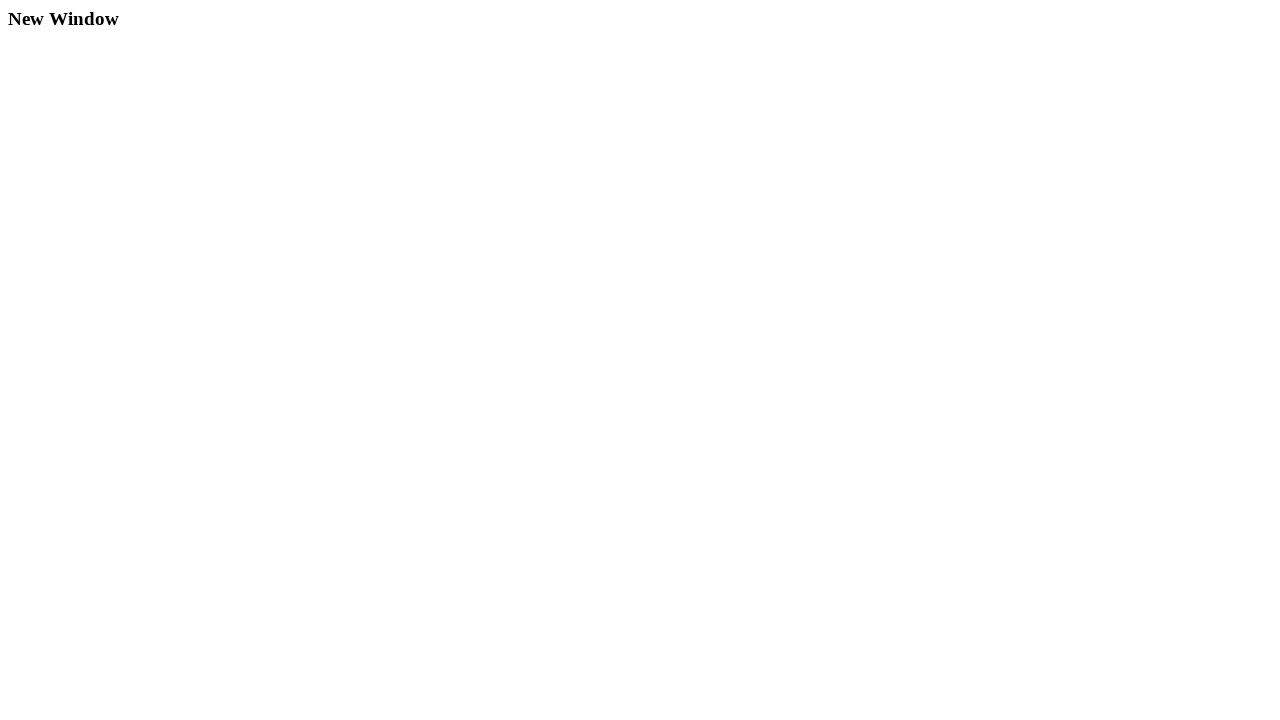

Closed the new window
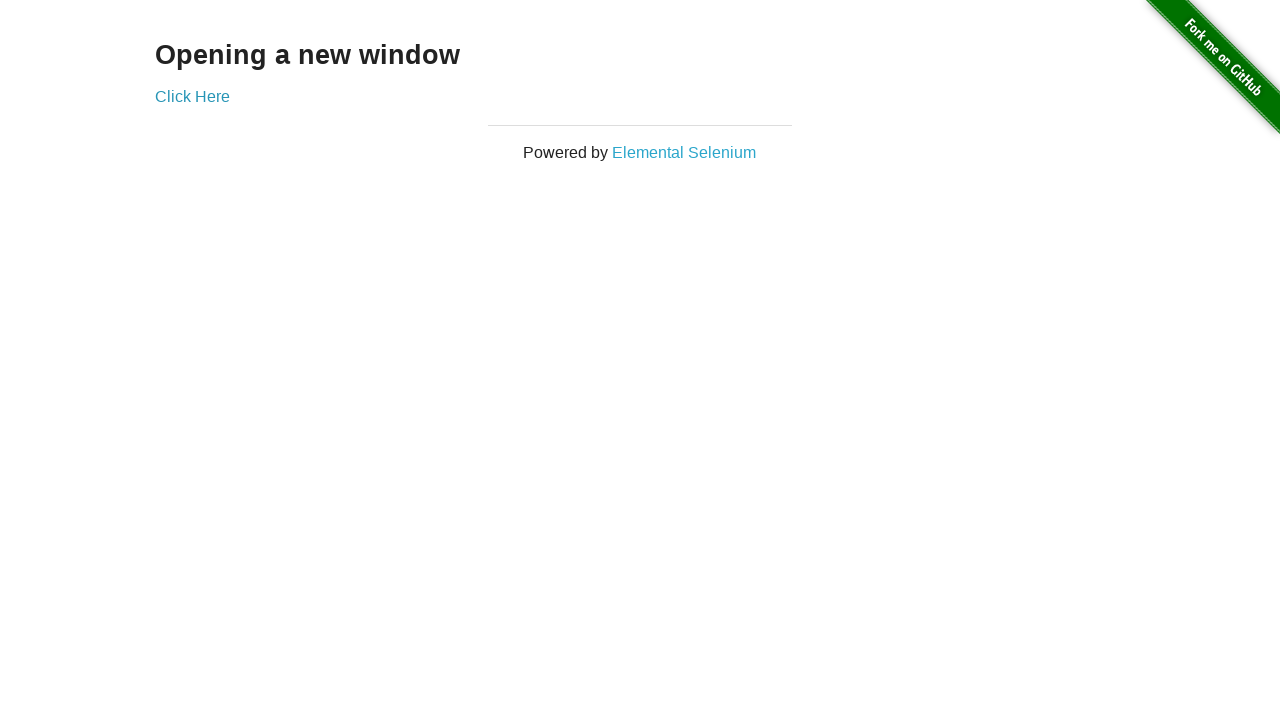

Verified original page still active with 'Opening a new window' heading
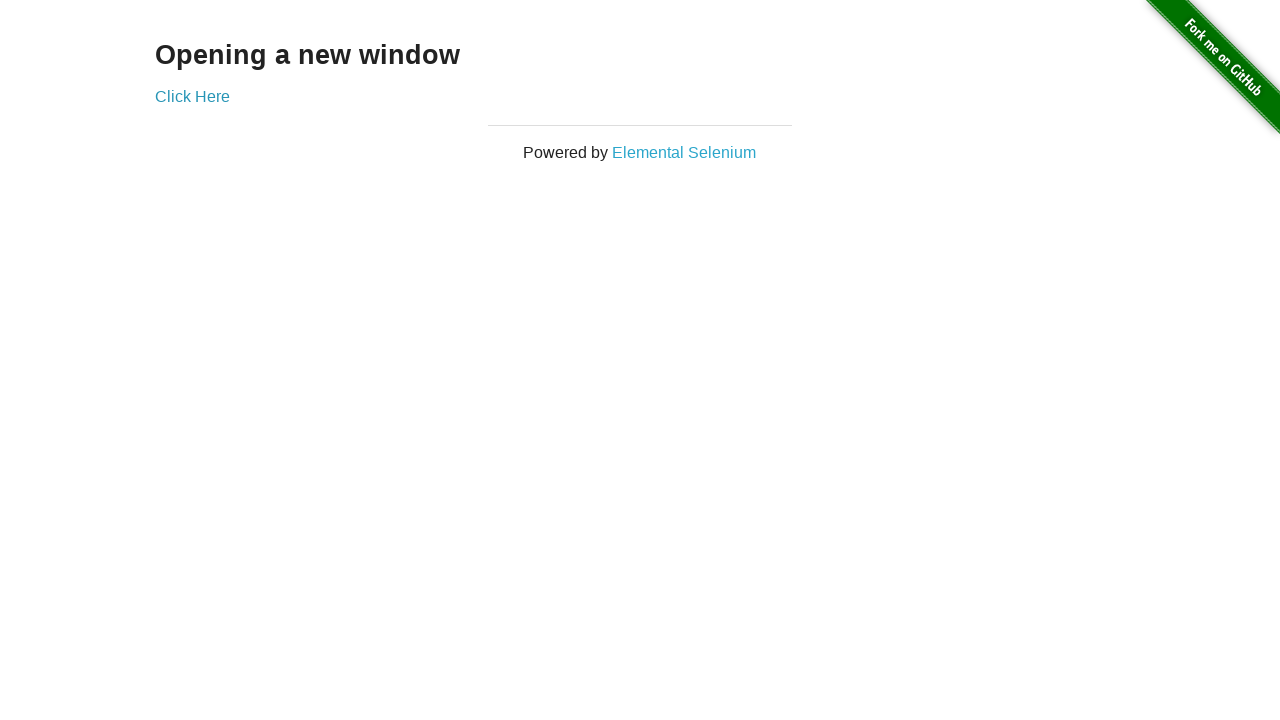

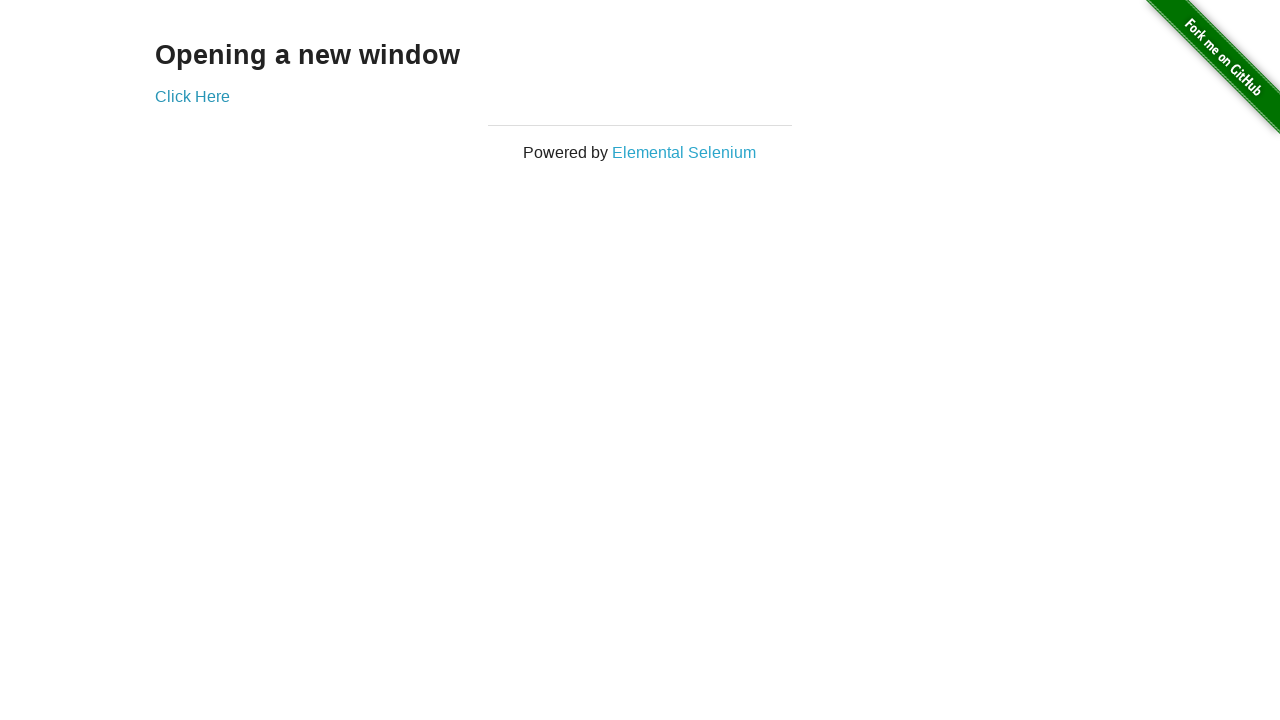